Tests that the text input field clears after adding a todo item

Starting URL: https://demo.playwright.dev/todomvc

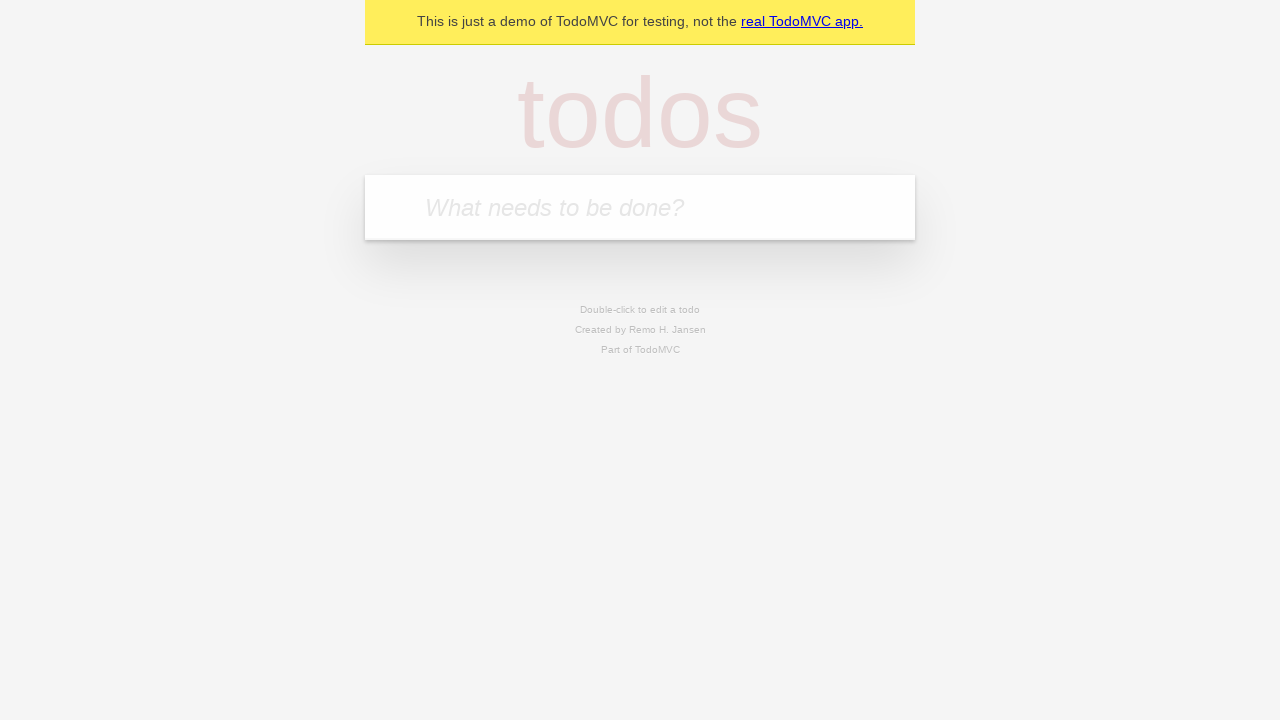

Located the todo input field with placeholder 'What needs to be done?'
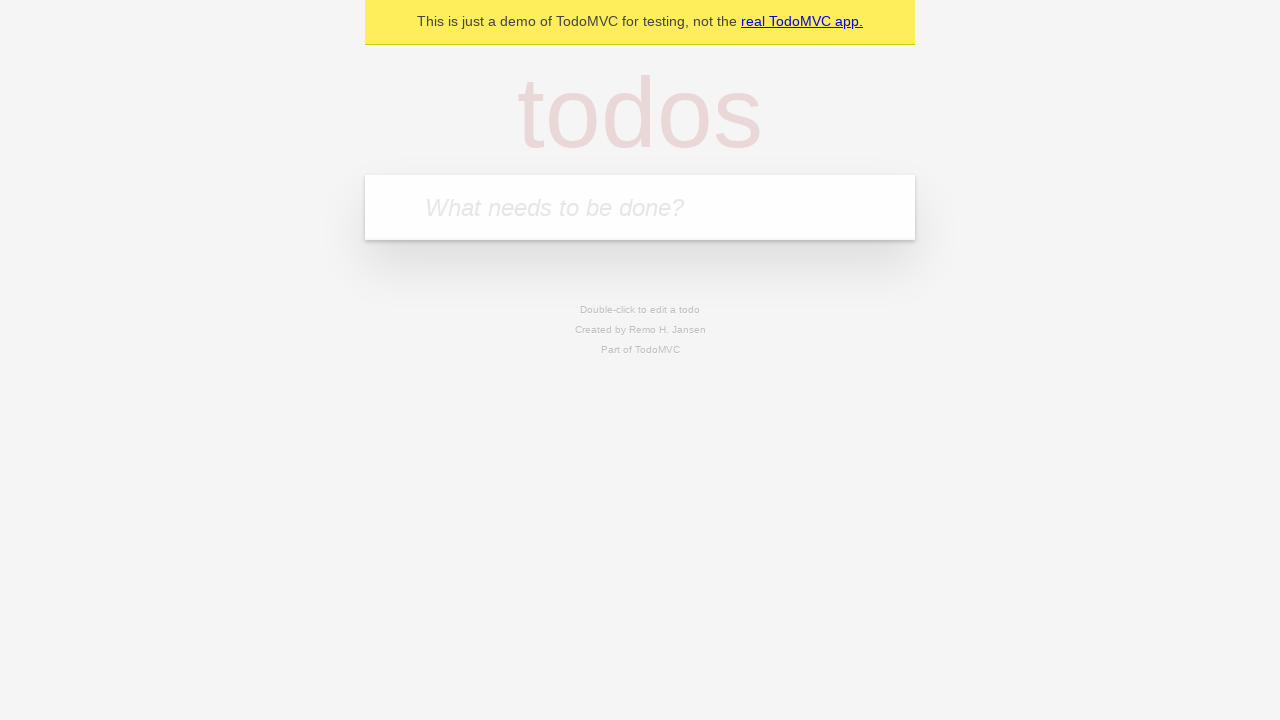

Filled todo input field with 'buy some cheese' on internal:attr=[placeholder="What needs to be done?"i]
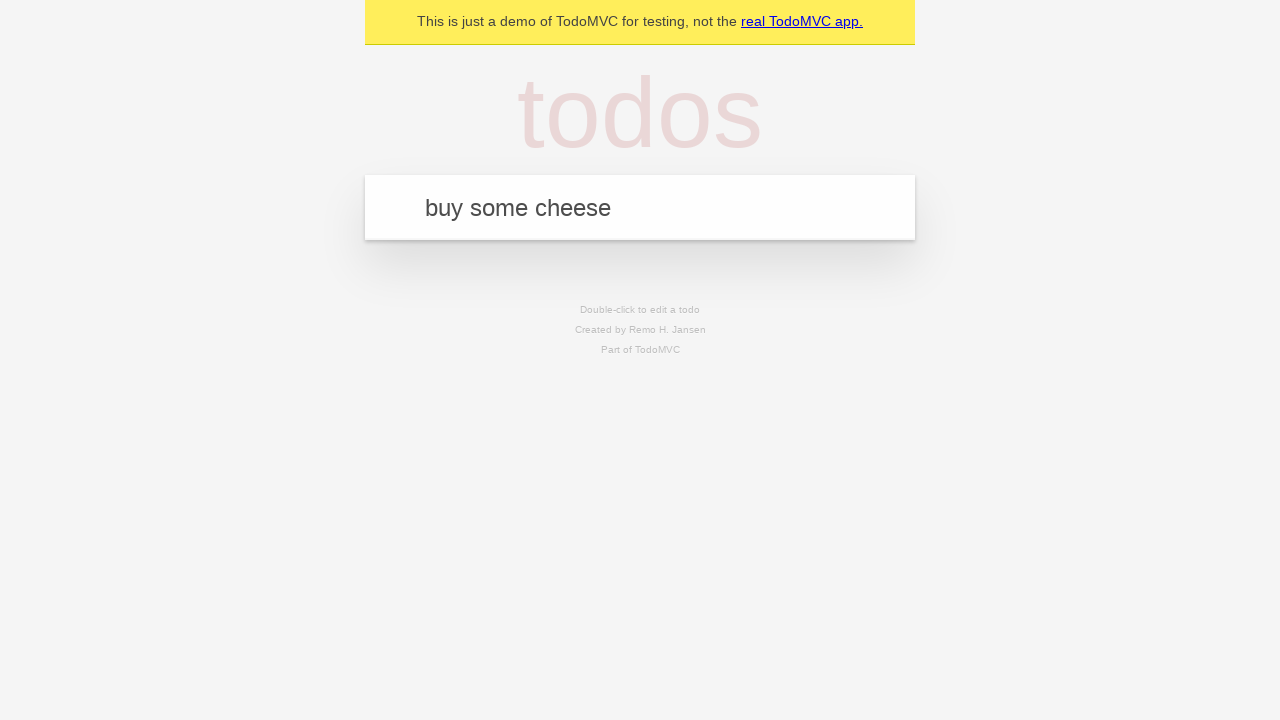

Pressed Enter to add the todo item on internal:attr=[placeholder="What needs to be done?"i]
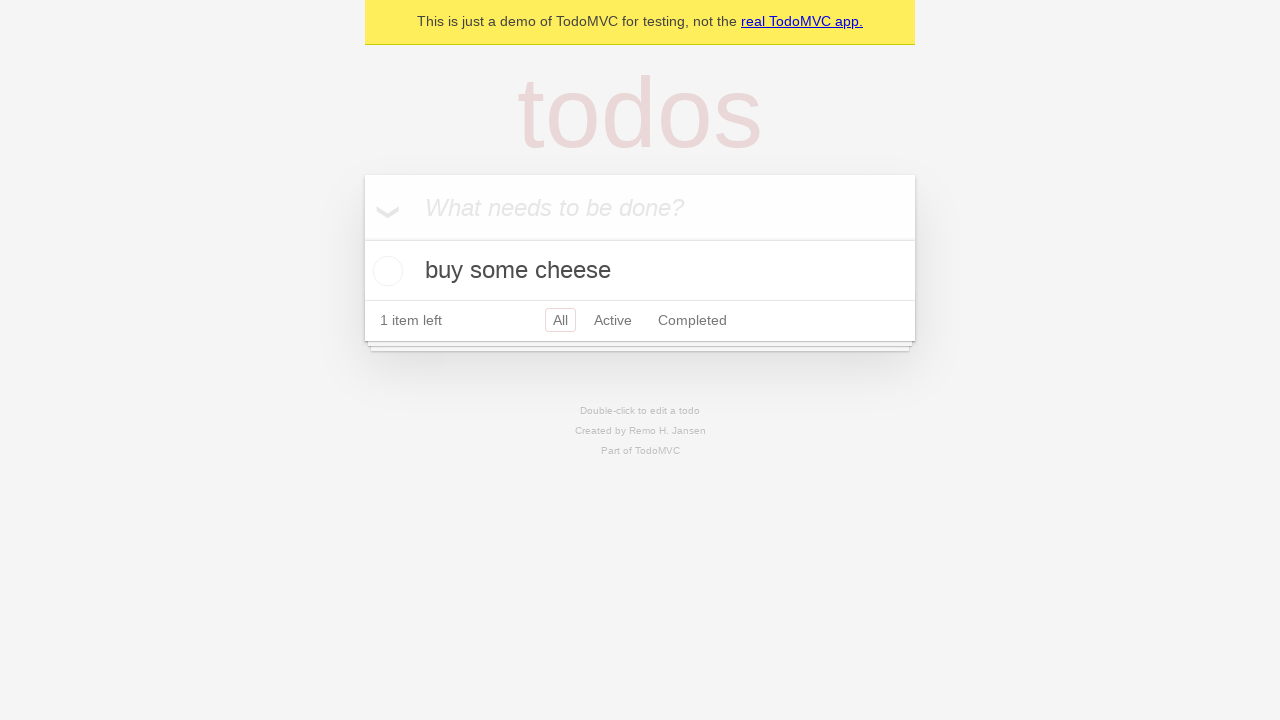

Waited for todo item to be added and displayed
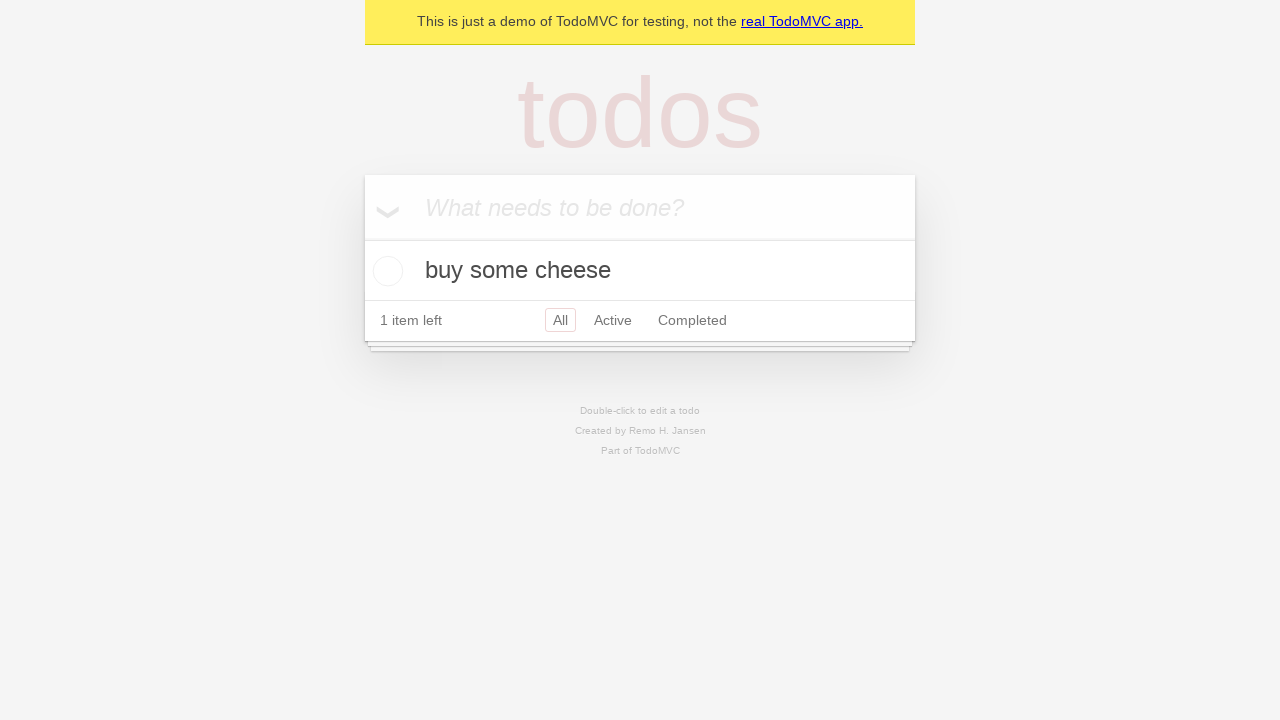

Verified that the text input field is now cleared
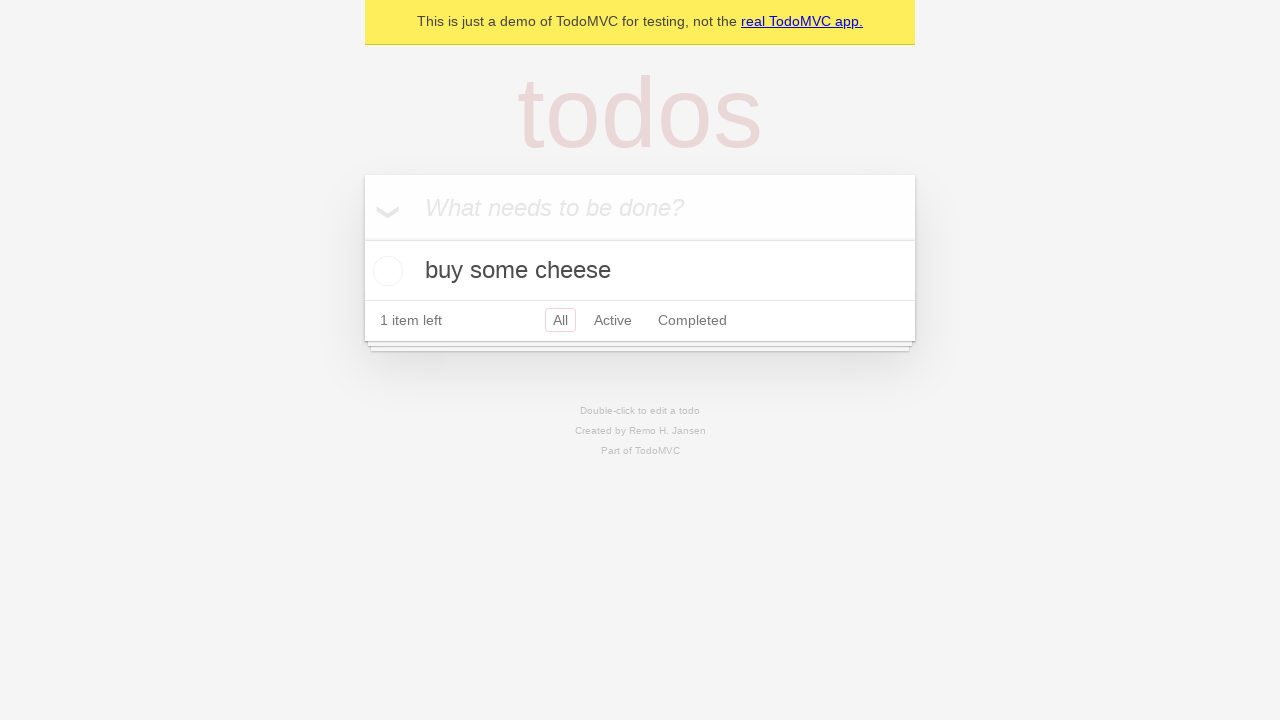

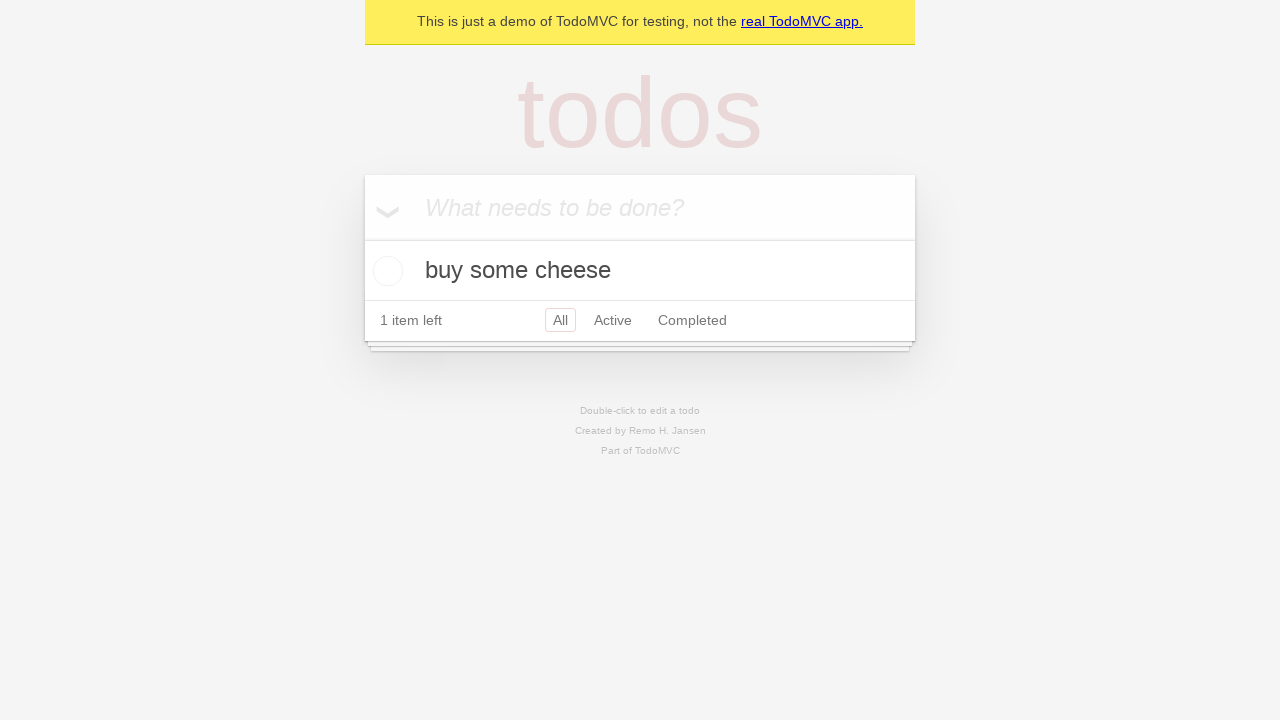